Tests JavaScript alert handling by interacting with three types of alerts: accepting a simple alert, dismissing a confirmation alert, and entering text into a prompt alert before accepting it.

Starting URL: https://the-internet.herokuapp.com/javascript_alerts

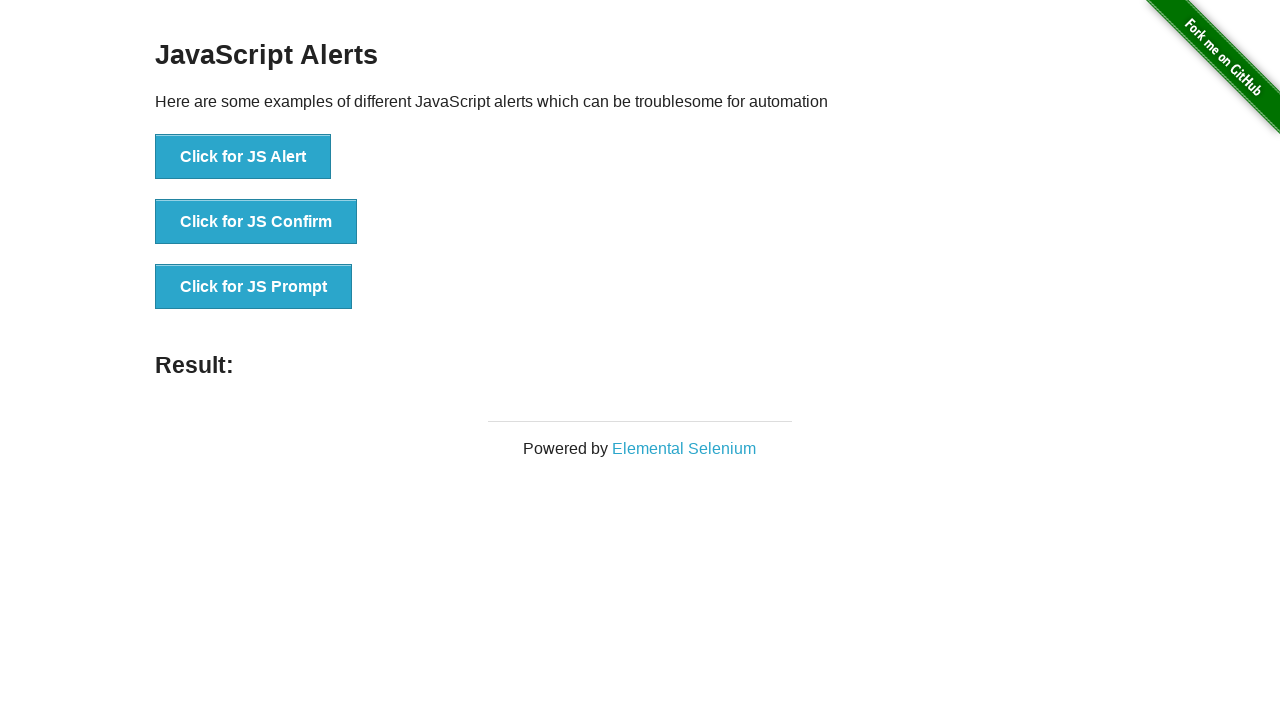

Set up handler and clicked simple alert button at (243, 157) on button[onclick='jsAlert()']
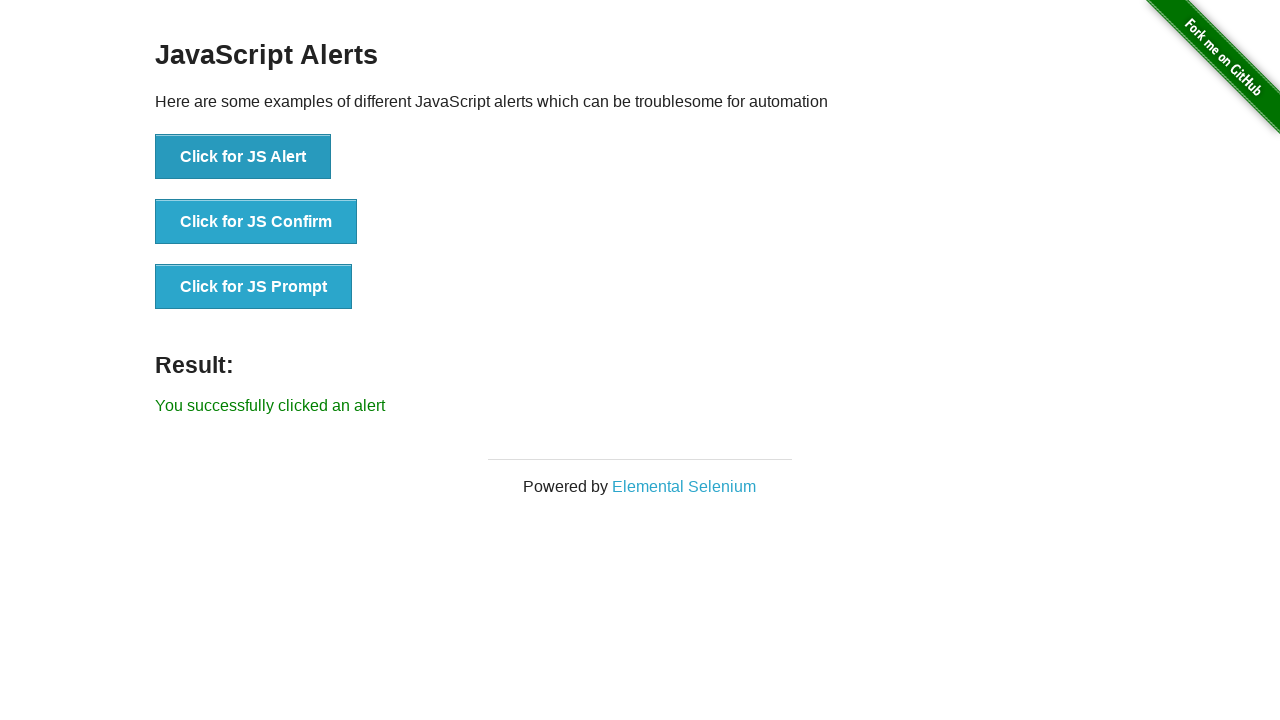

Simple alert accepted and result updated
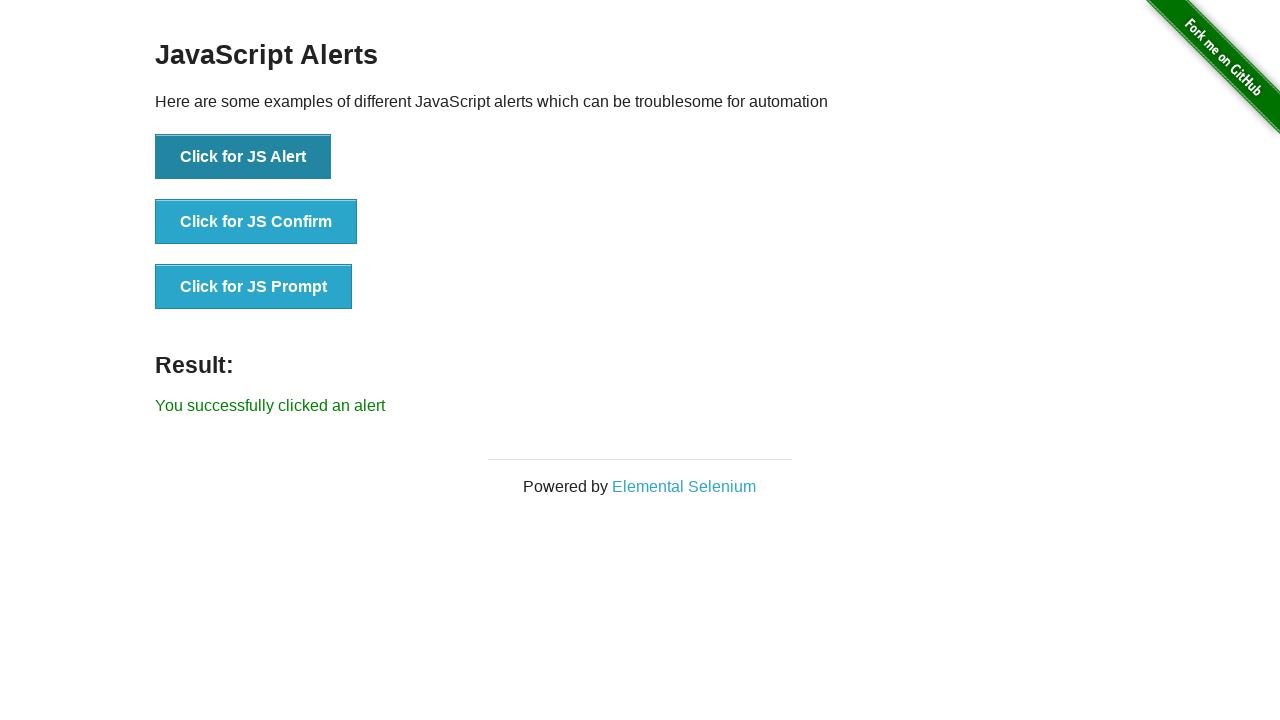

Set up handler and clicked confirmation alert button at (256, 222) on button[onclick='jsConfirm()']
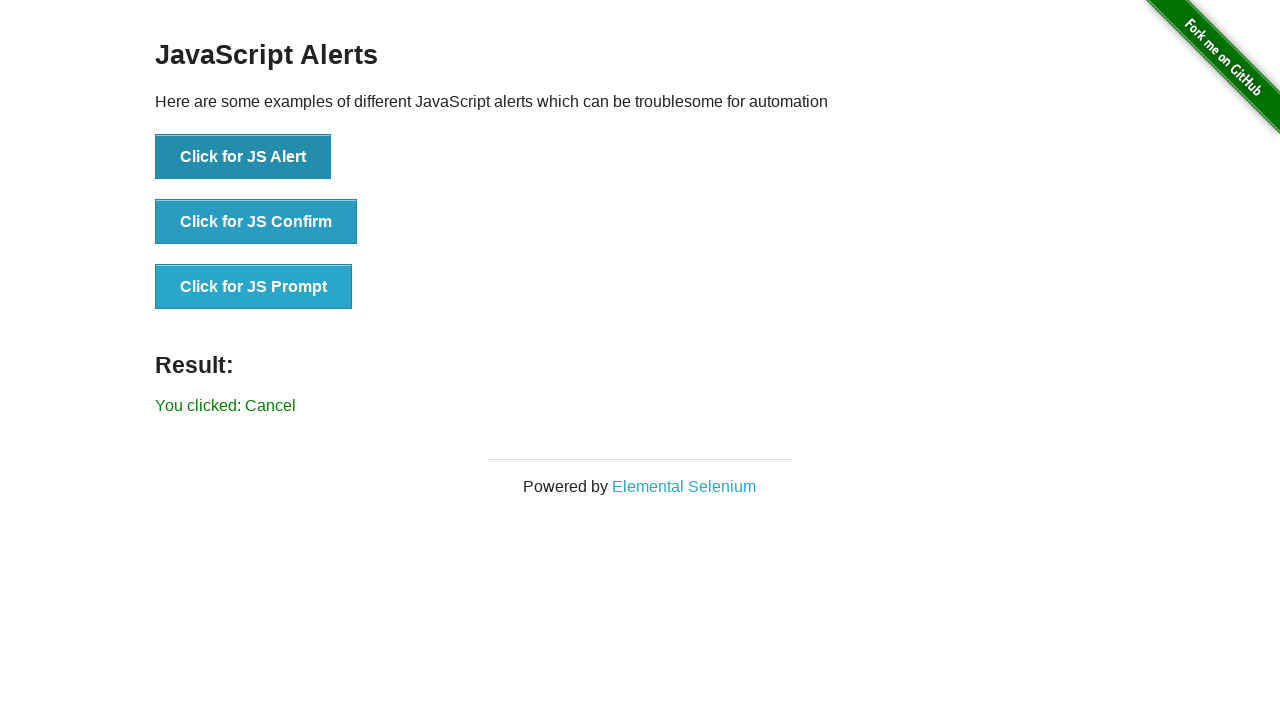

Confirmation alert dismissed and result updated
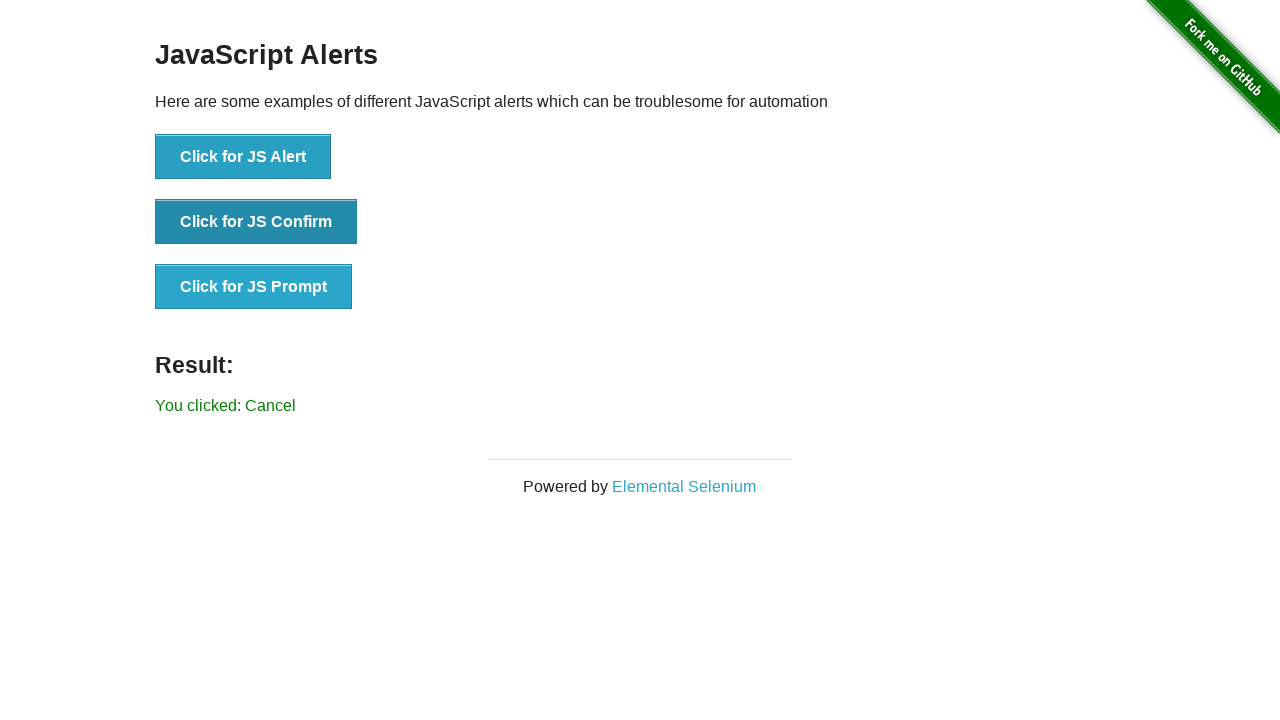

Set up handler and clicked prompt alert button at (254, 287) on button[onclick='jsPrompt()']
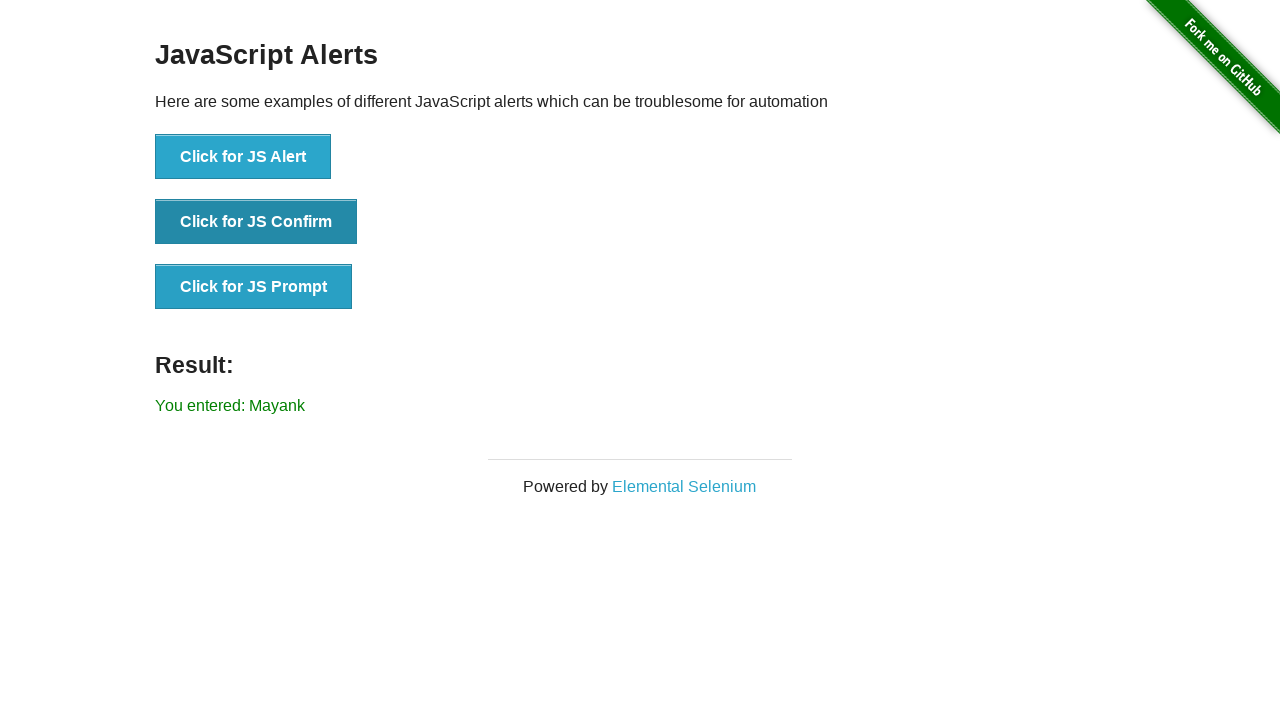

Prompt alert accepted with text 'Mayank' and result updated
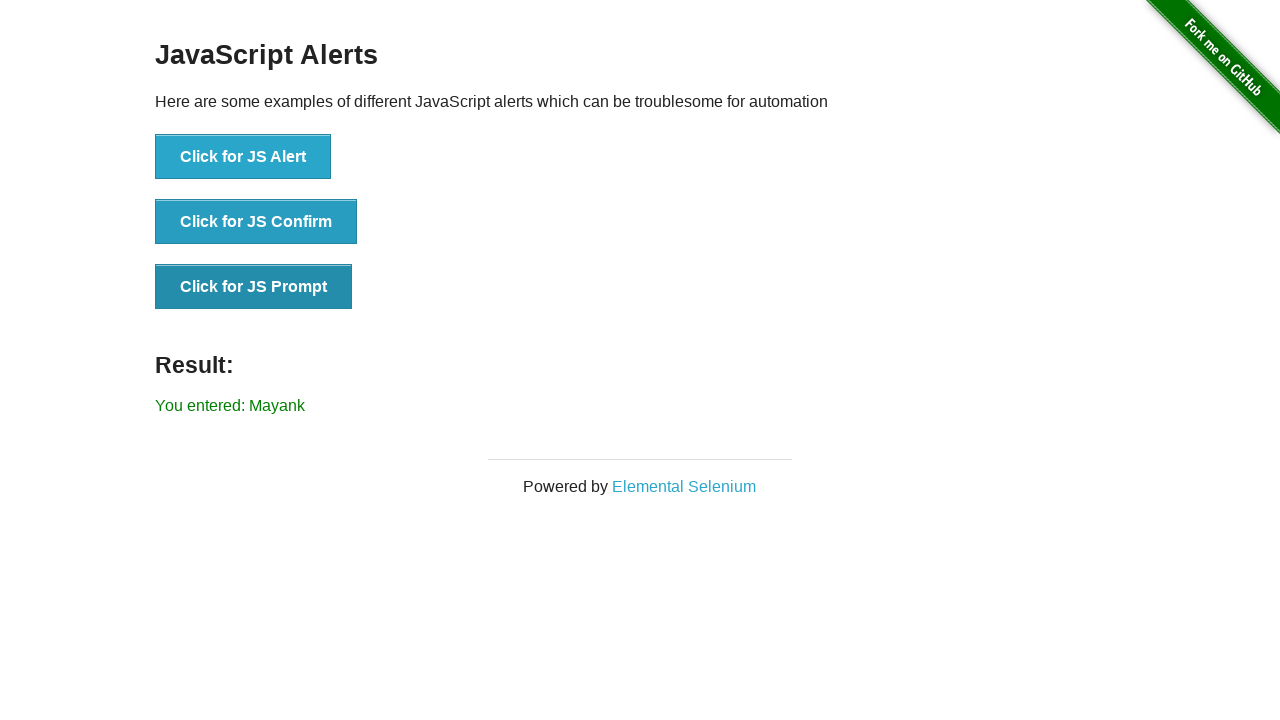

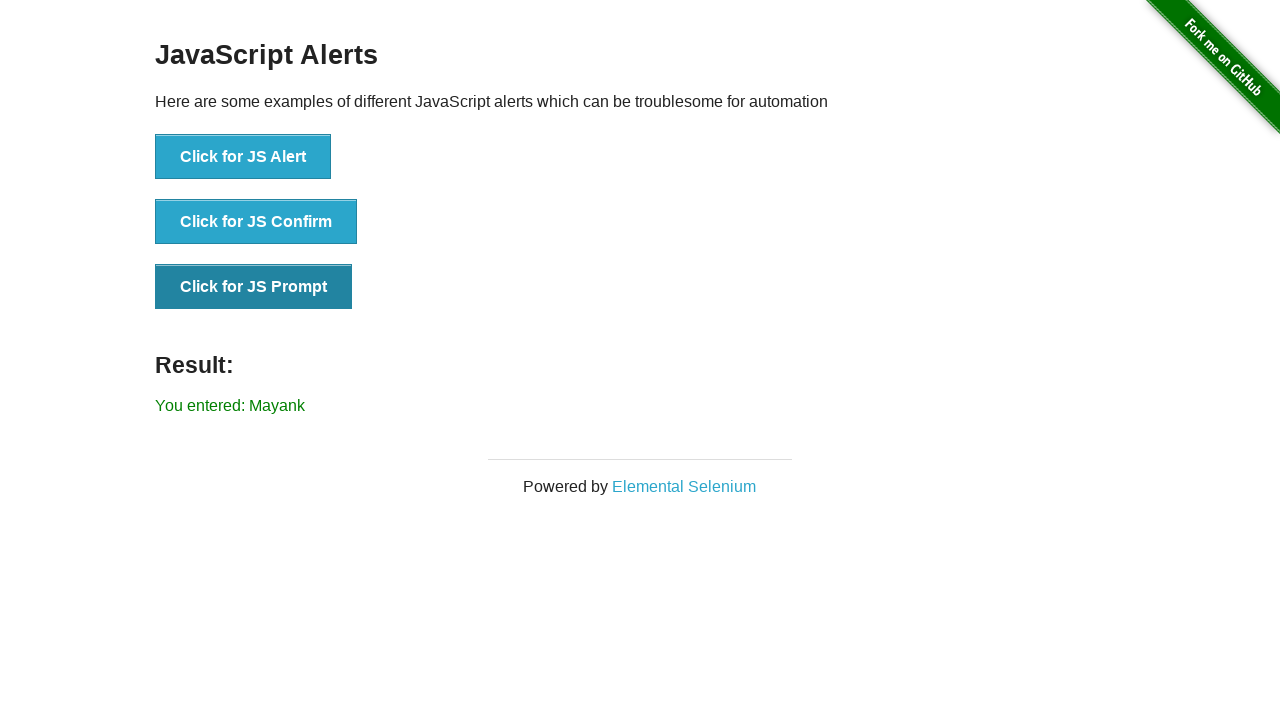